Tests the Korean Meteorological Administration's solar energy calculator by entering installation capacity and geographic coordinates (latitude/longitude), then submitting the form to calculate energy potential.

Starting URL: http://bd.kma.go.kr/kma2020/fs/energySelect2.do?menuCd=F050702000

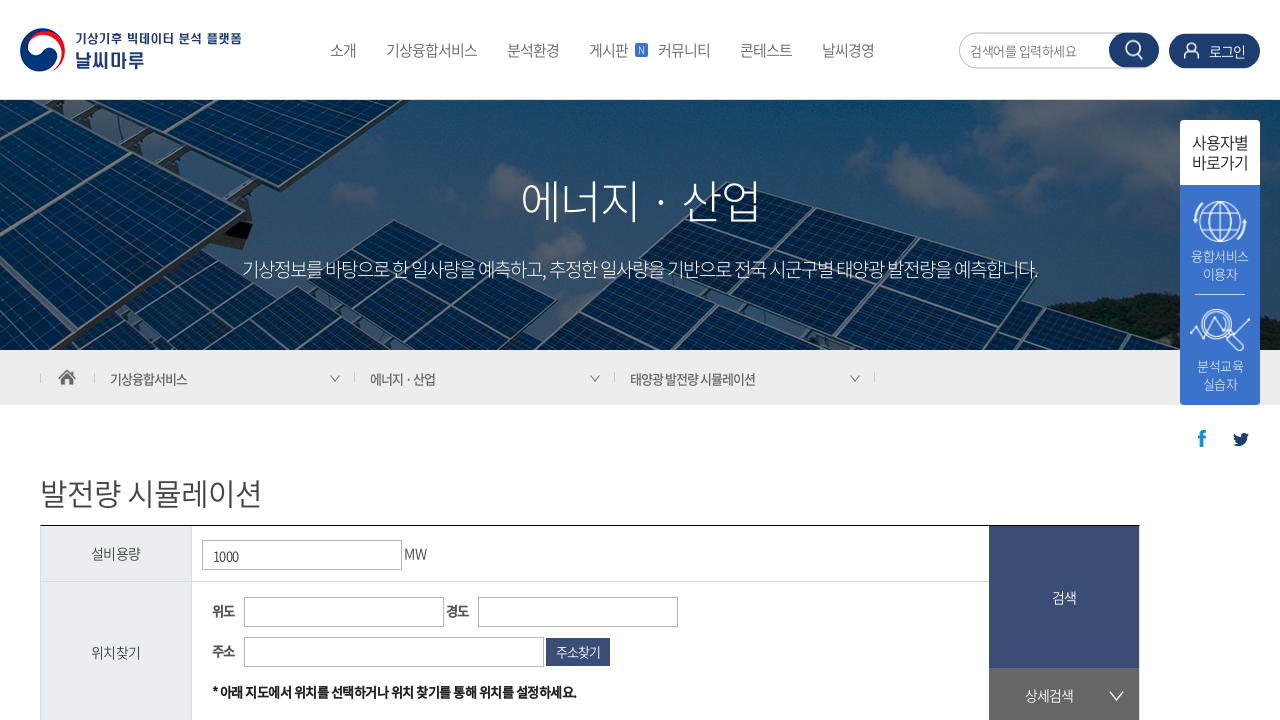

Cleared the installation capacity field on #install_cap
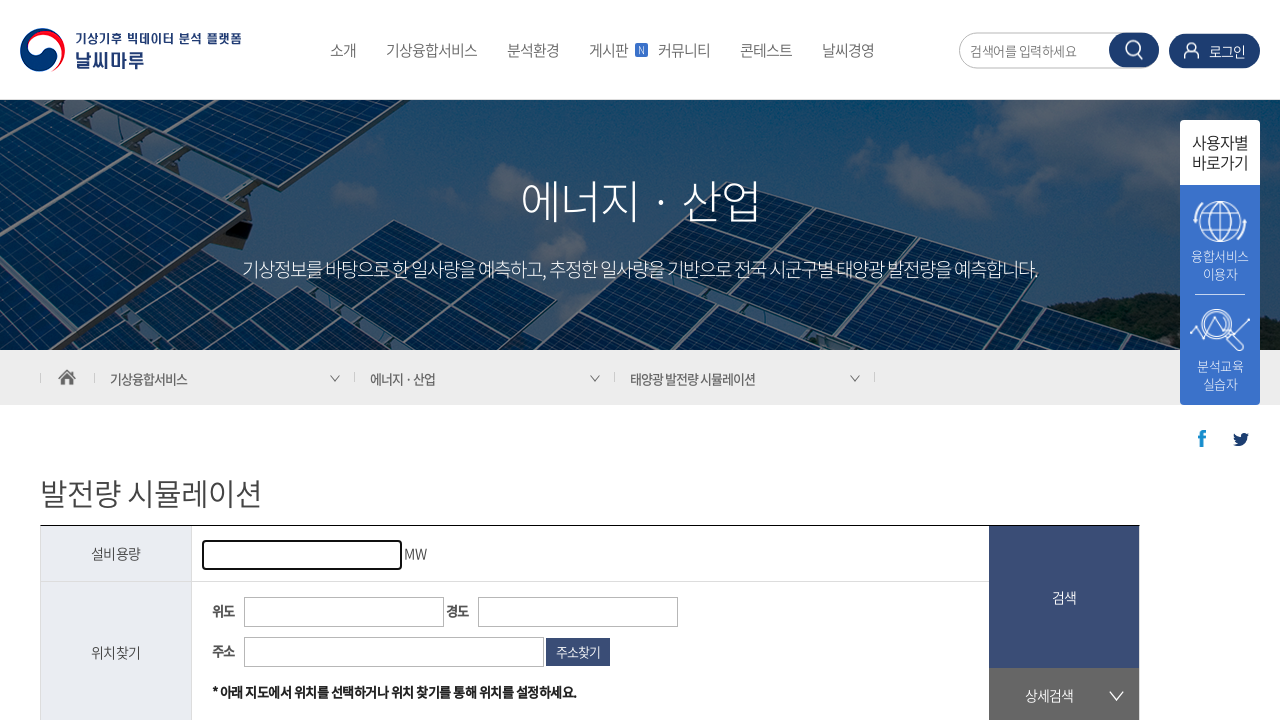

Entered installation capacity of 0.25 kW on #install_cap
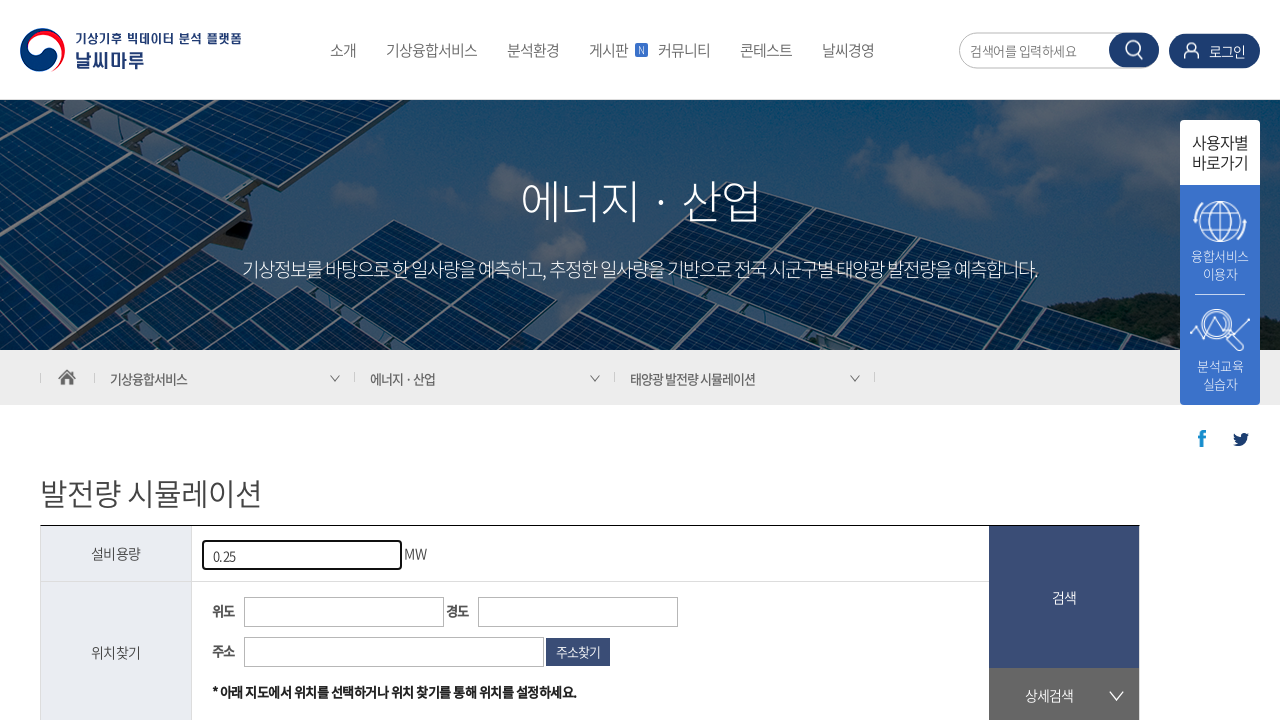

Entered latitude coordinate 34.982 on #txtLat
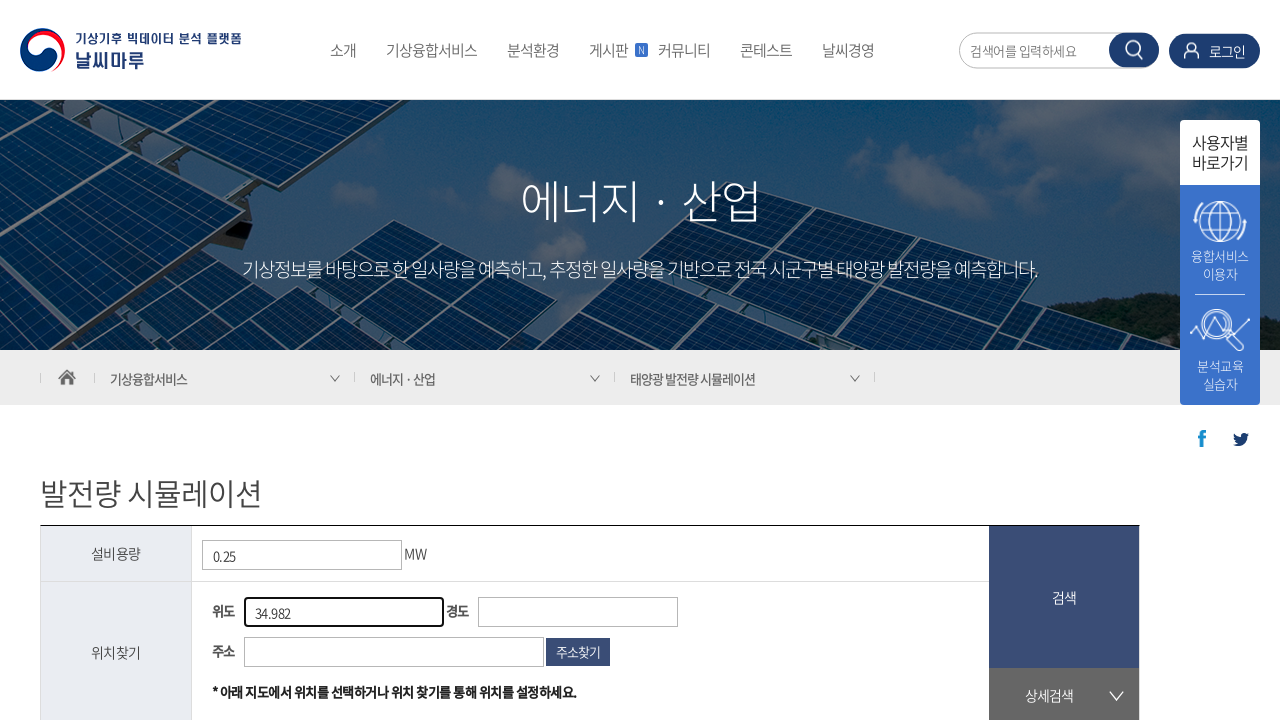

Entered longitude coordinate 126.690 on #txtLon
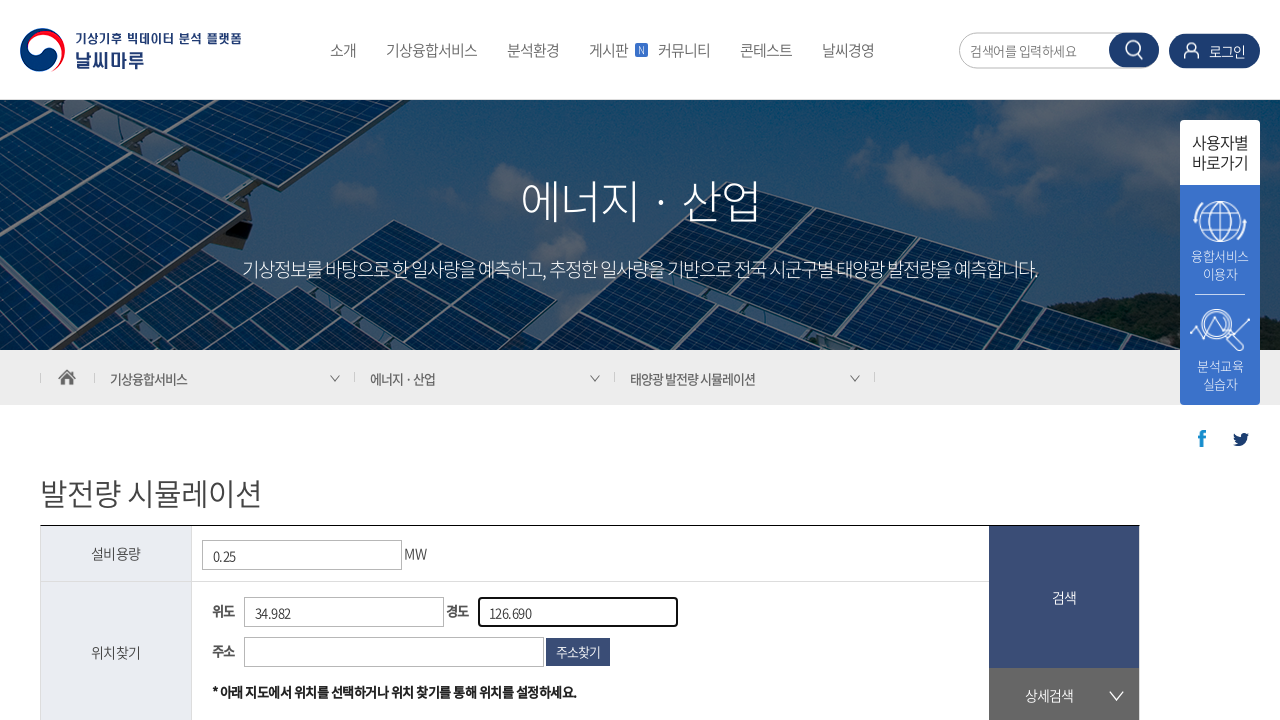

Clicked the search/calculate button to compute solar energy potential at (1064, 597) on #search_btn
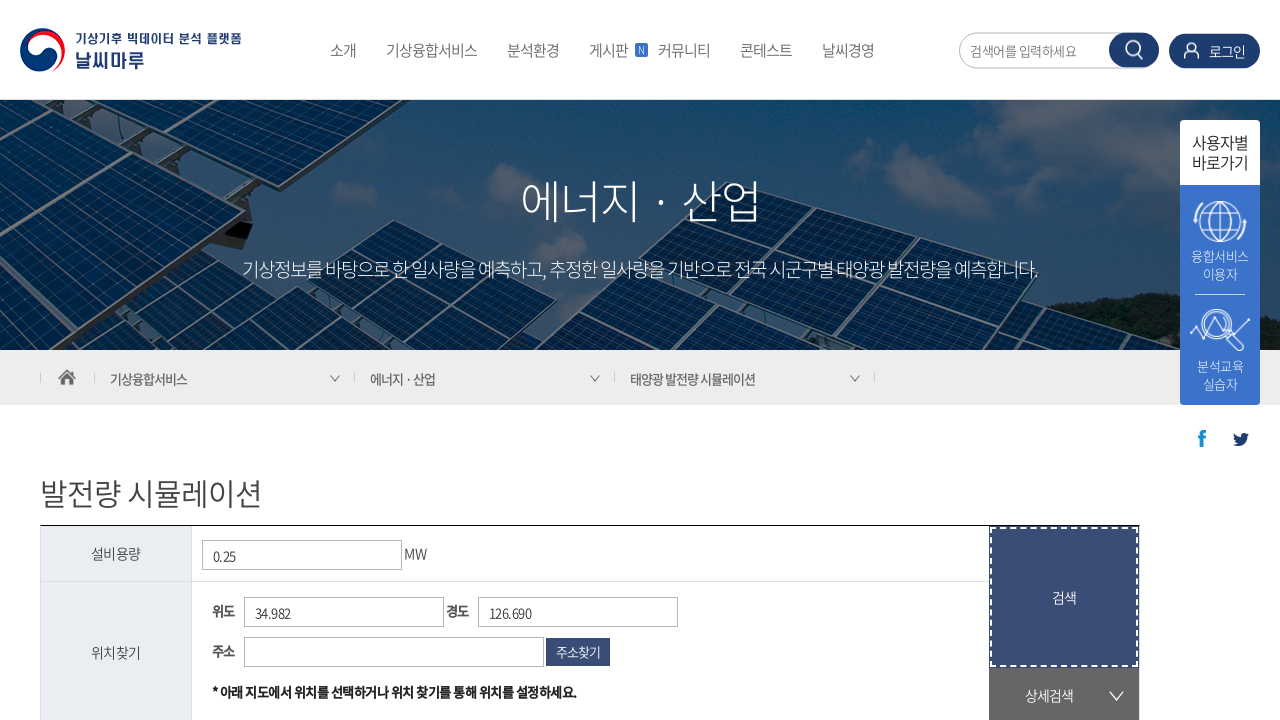

Energy result loaded and displayed
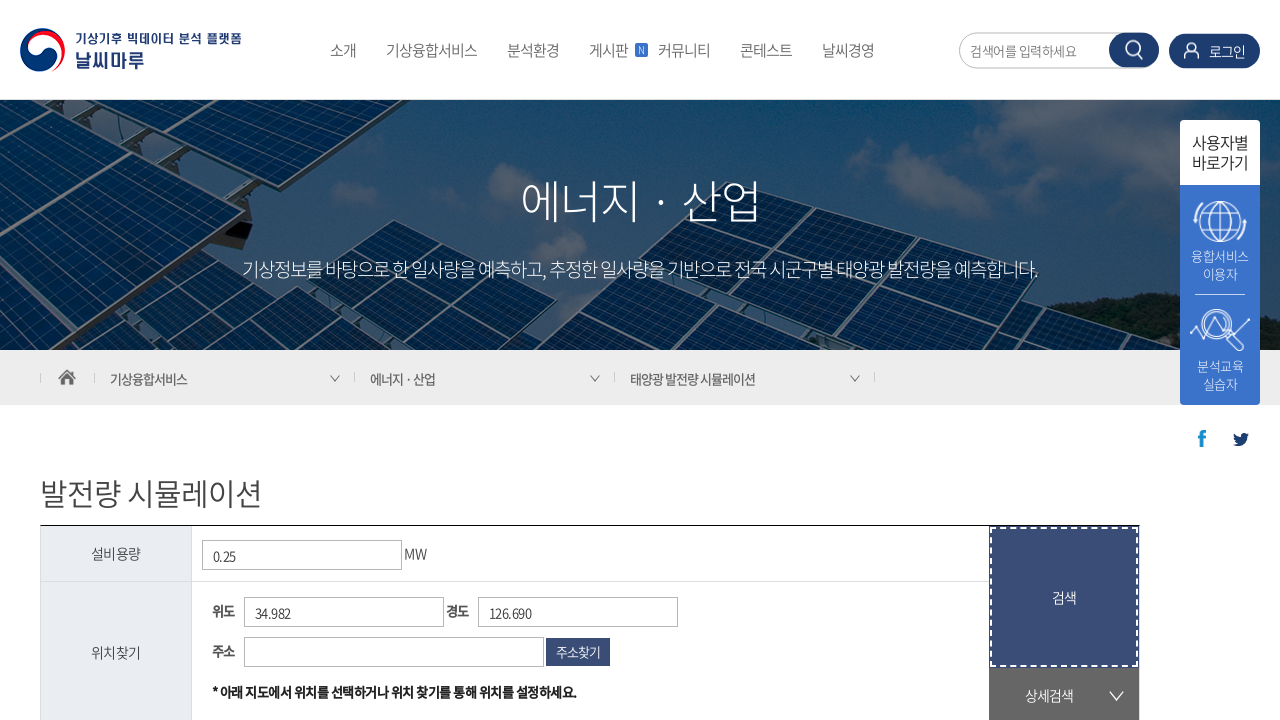

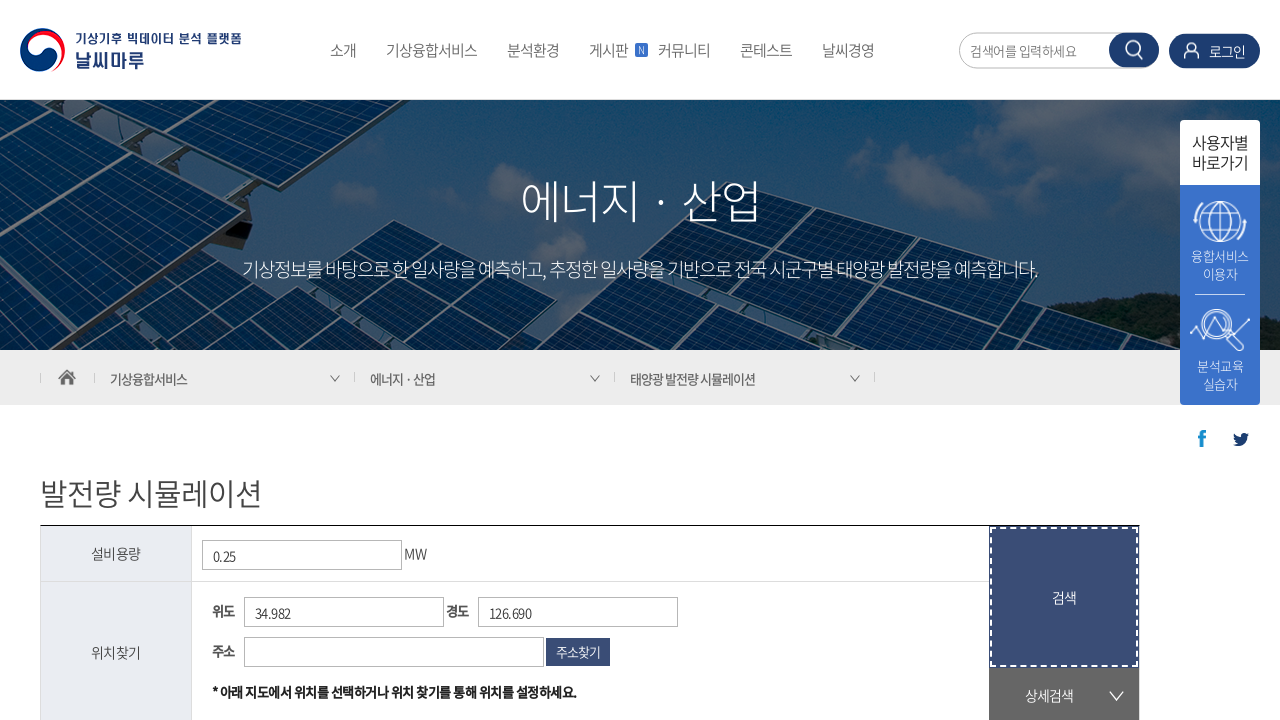